Tests the onboarding screen flow by clicking through 6 "Next" buttons to complete the onboarding and reach the login page

Starting URL: https://traxionpay-app.web.app/#/login

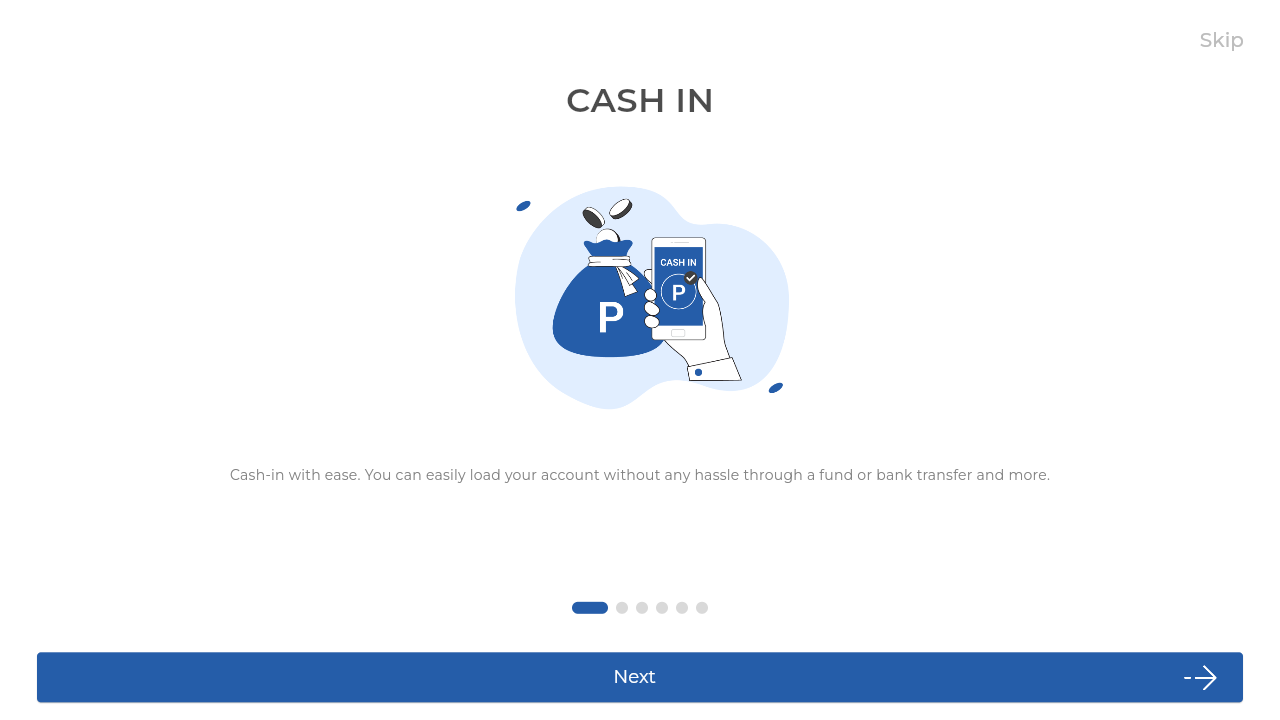

Waited for redirect to onboarding page
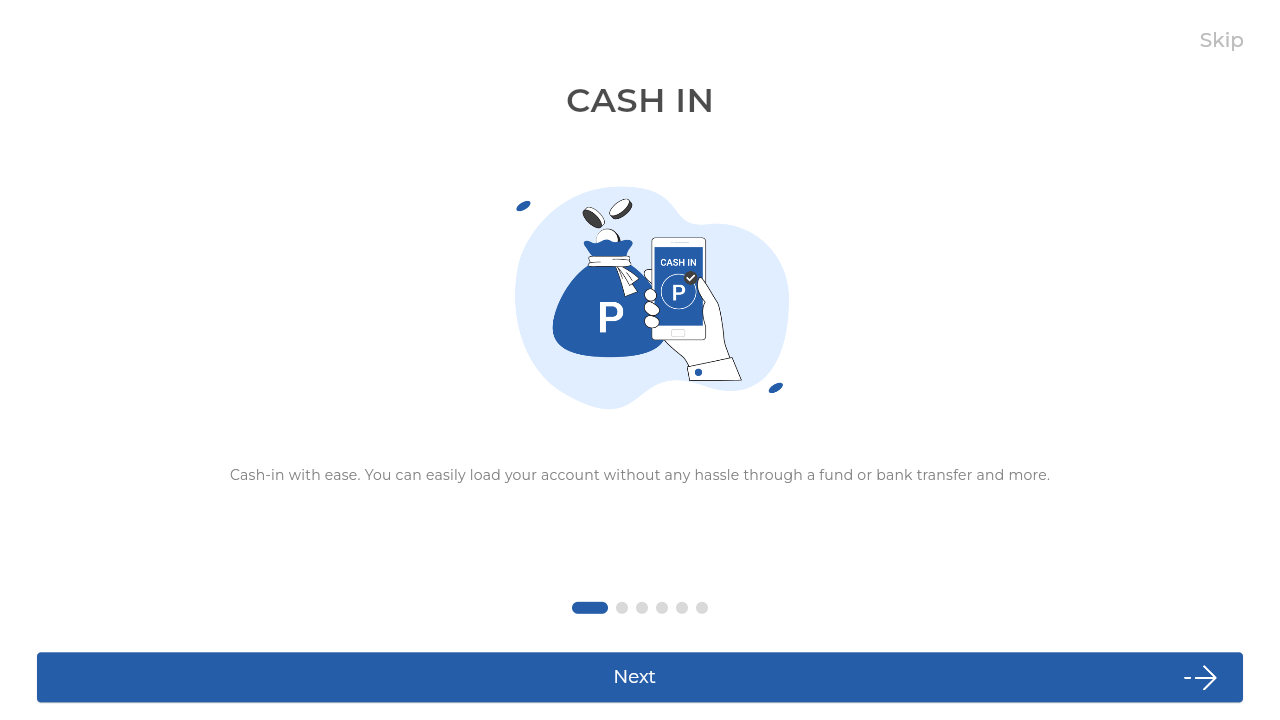

Verified onboarding element is visible
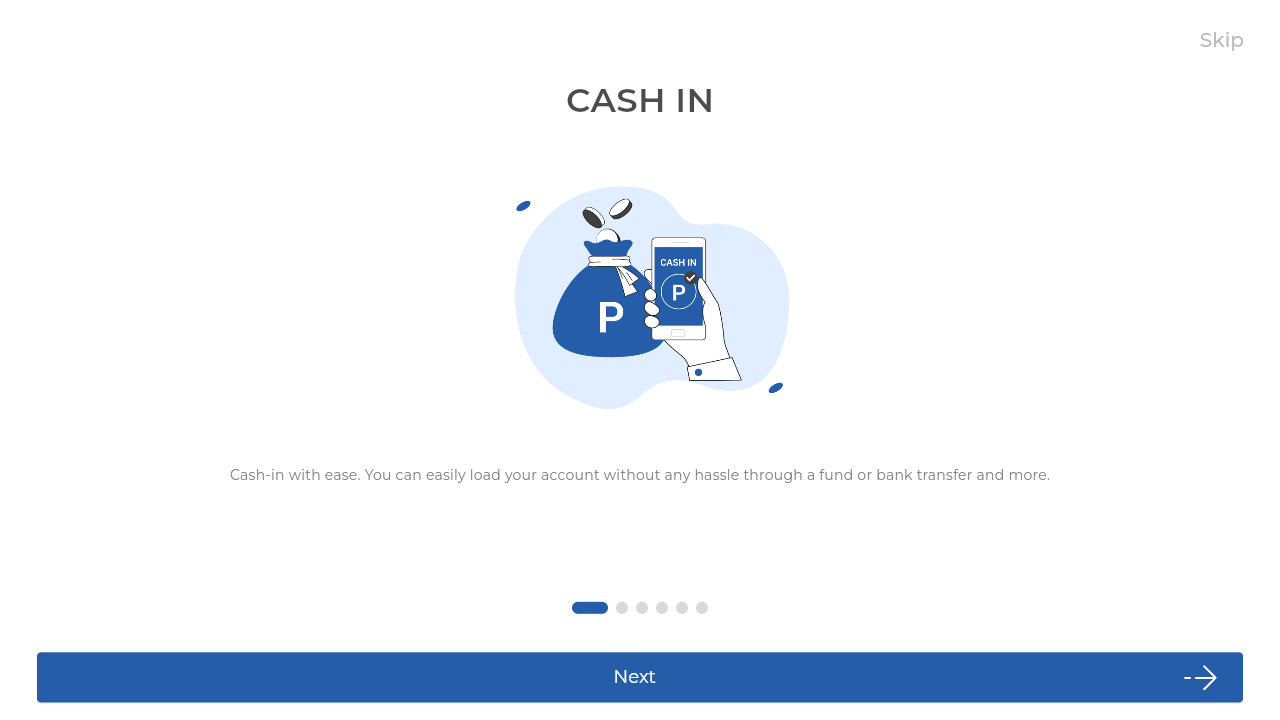

Clicked Next button (screen 1 of 6) at (640, 677) on internal:role=button[name="Next"i]
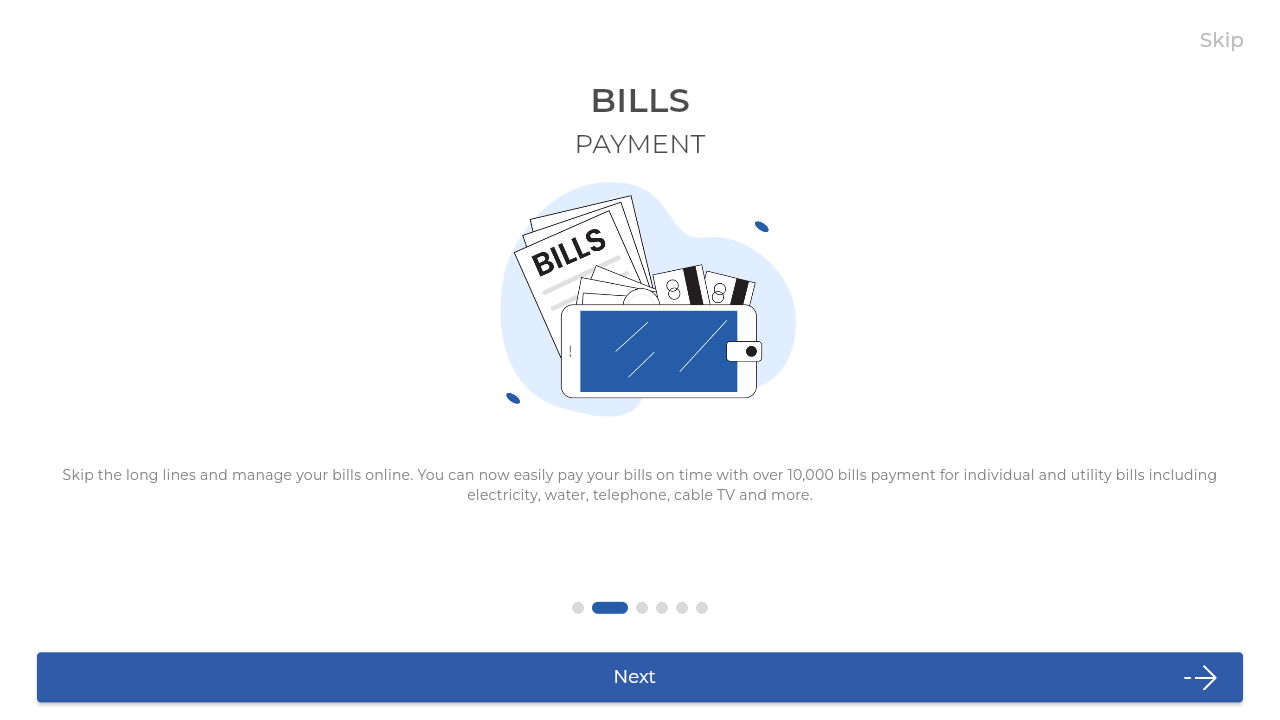

Waited 1 second for onboarding screen transition
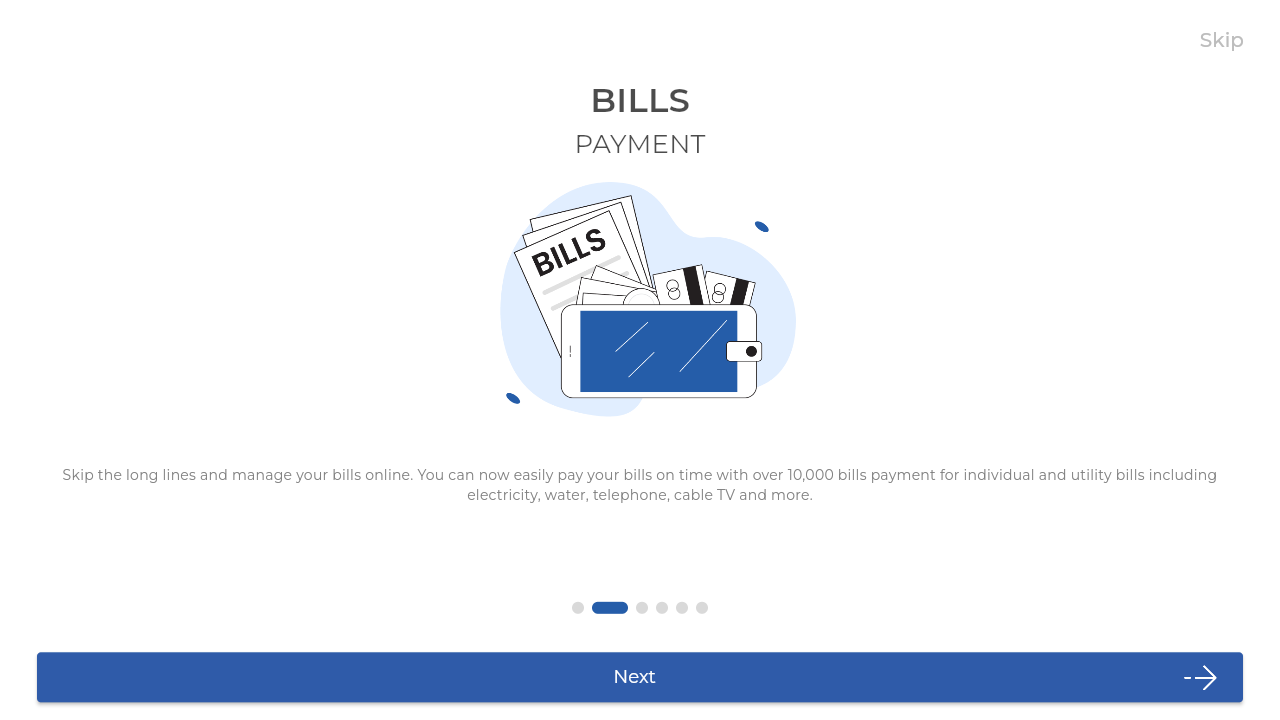

Clicked Next button (screen 2 of 6) at (640, 677) on internal:role=button[name="Next"i]
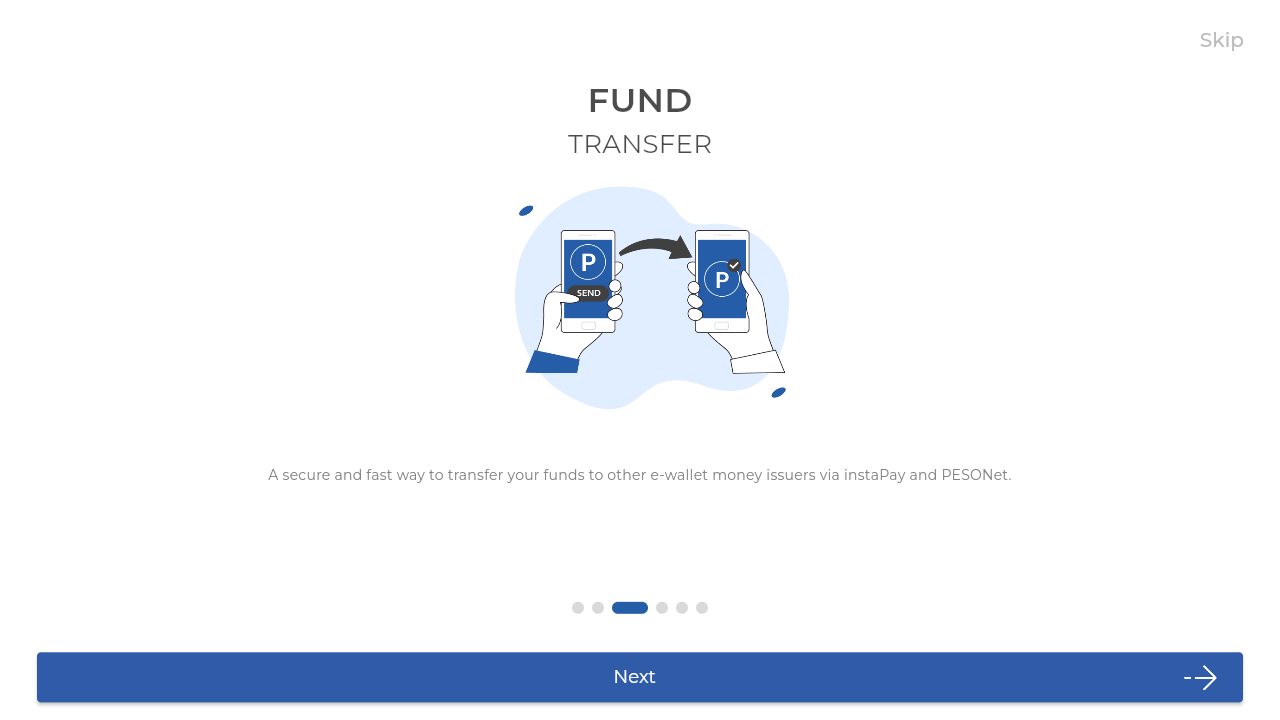

Waited 1 second for onboarding screen transition
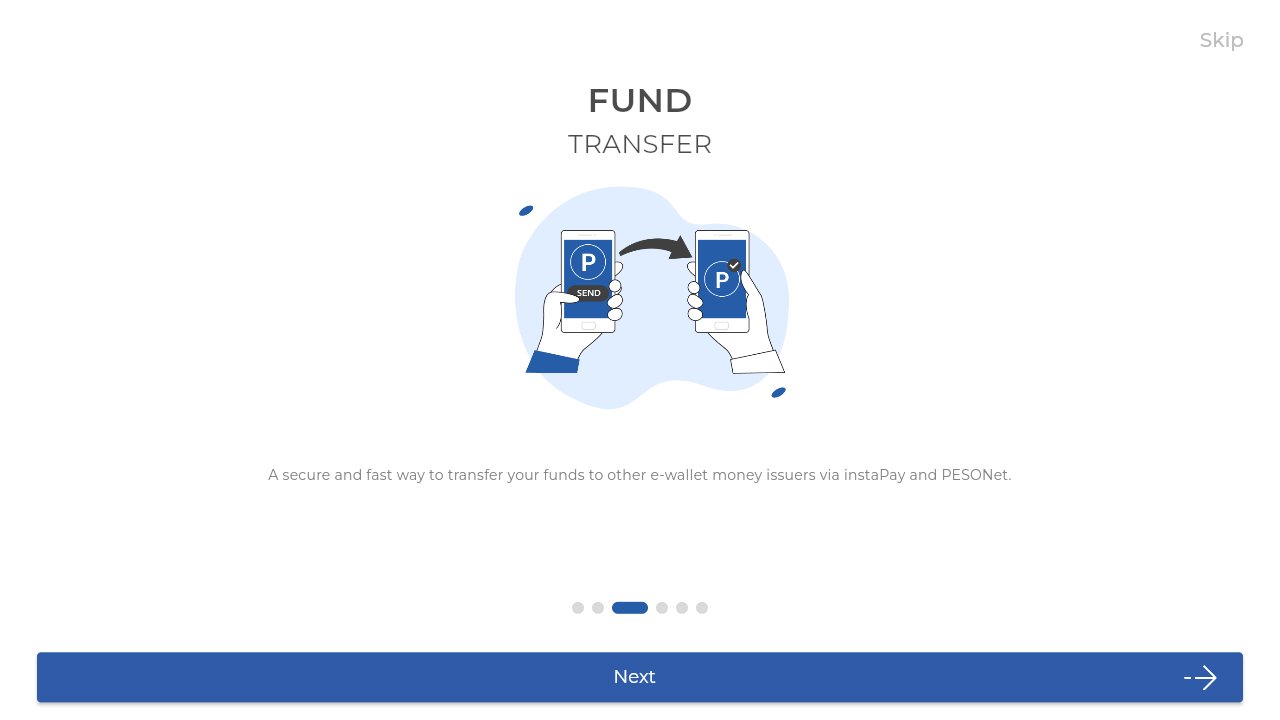

Clicked Next button (screen 3 of 6) at (640, 677) on internal:role=button[name="Next"i]
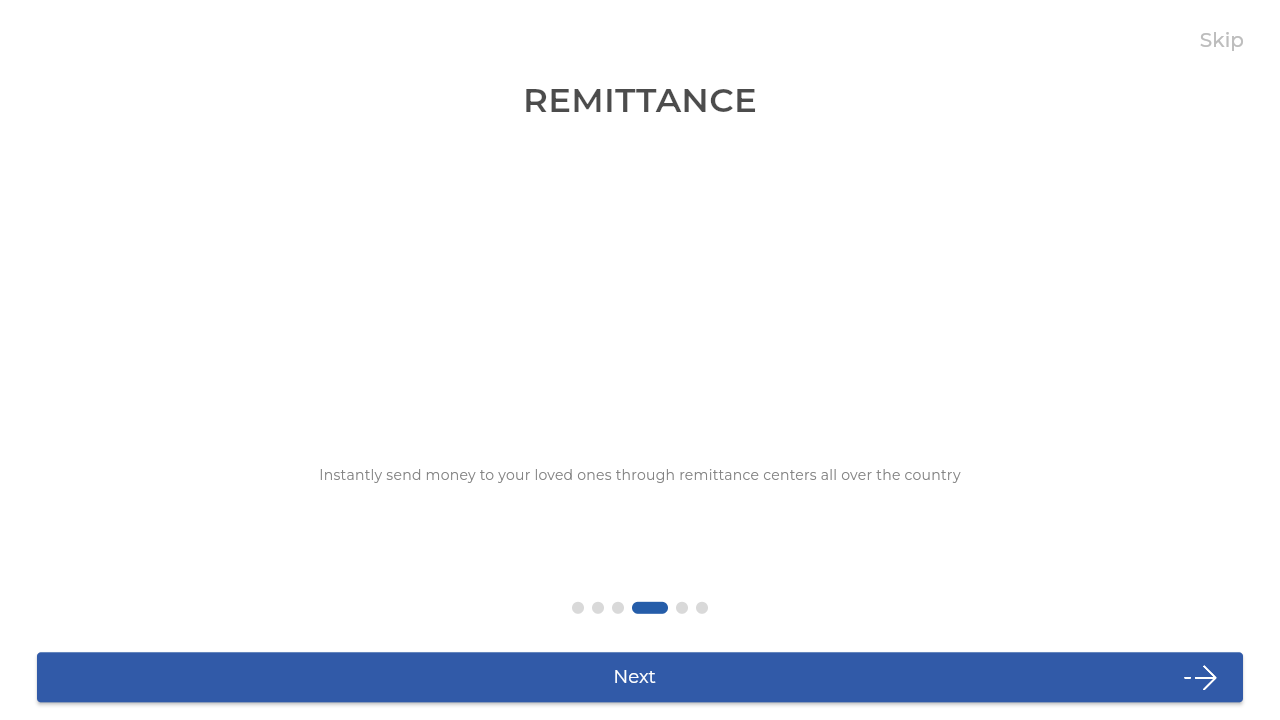

Waited 1 second for onboarding screen transition
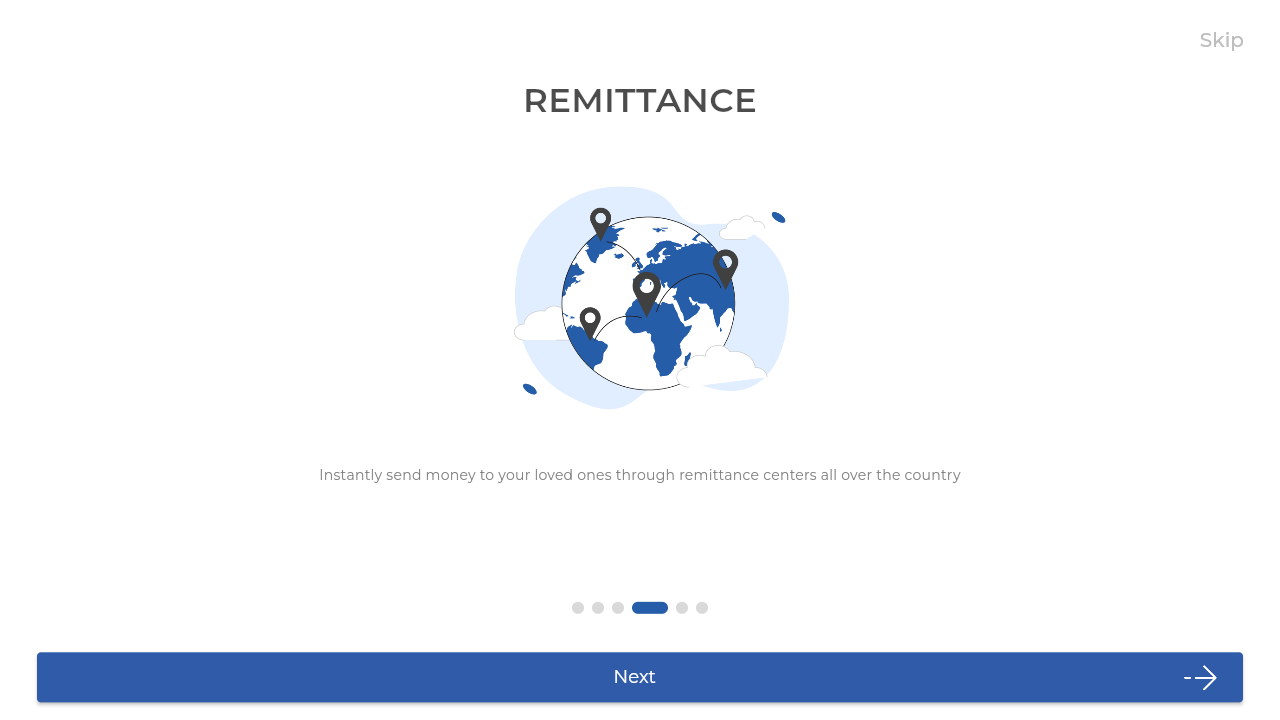

Clicked Next button (screen 4 of 6) at (640, 677) on internal:role=button[name="Next"i]
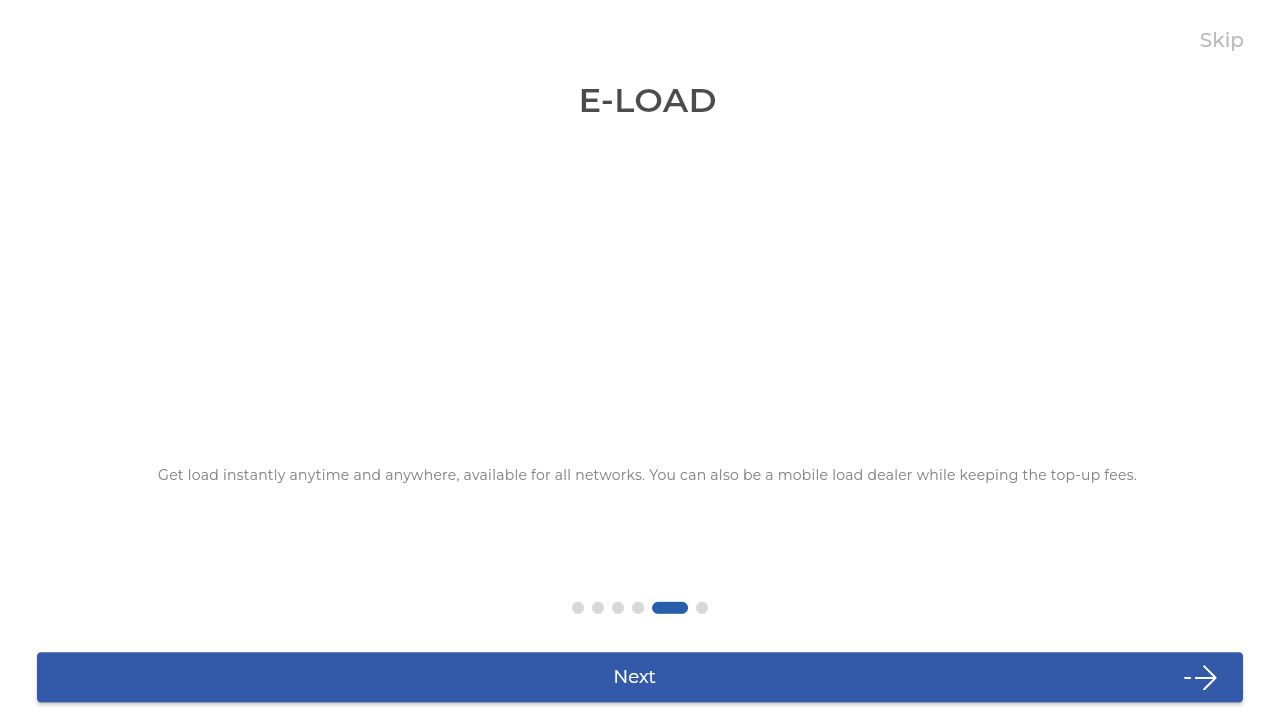

Waited 1 second for onboarding screen transition
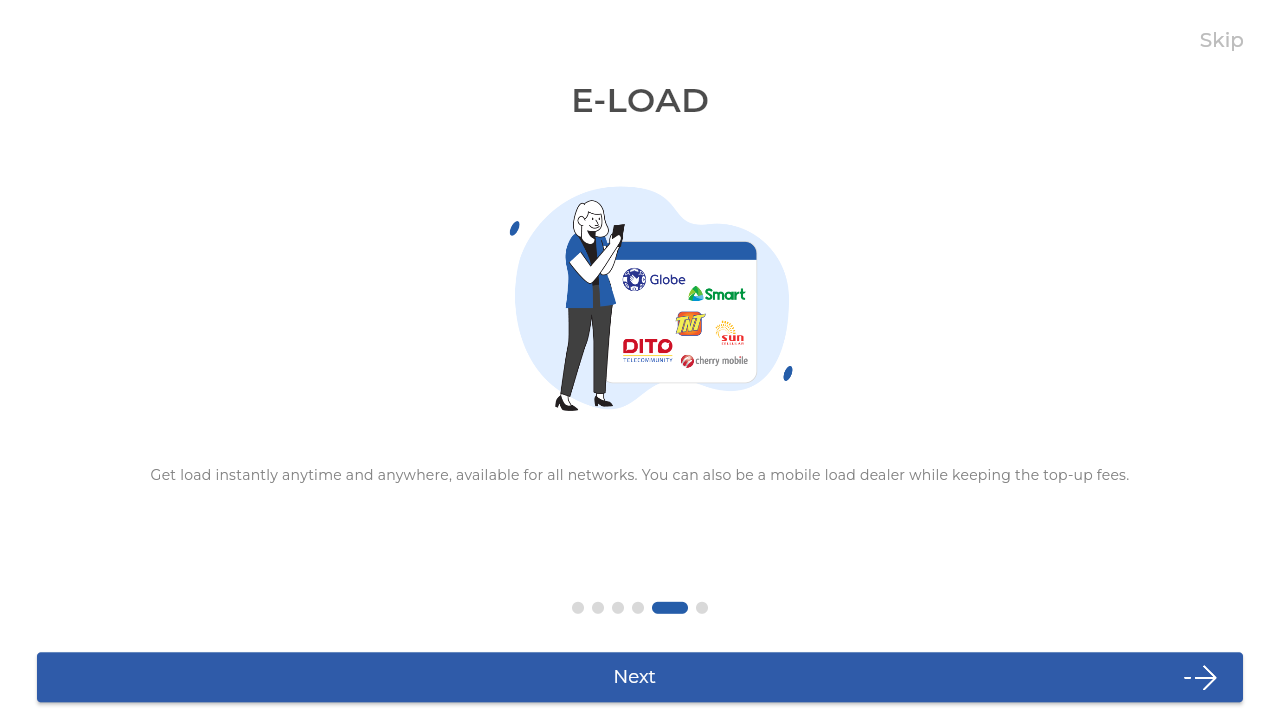

Clicked Next button (screen 5 of 6) at (640, 677) on internal:role=button[name="Next"i]
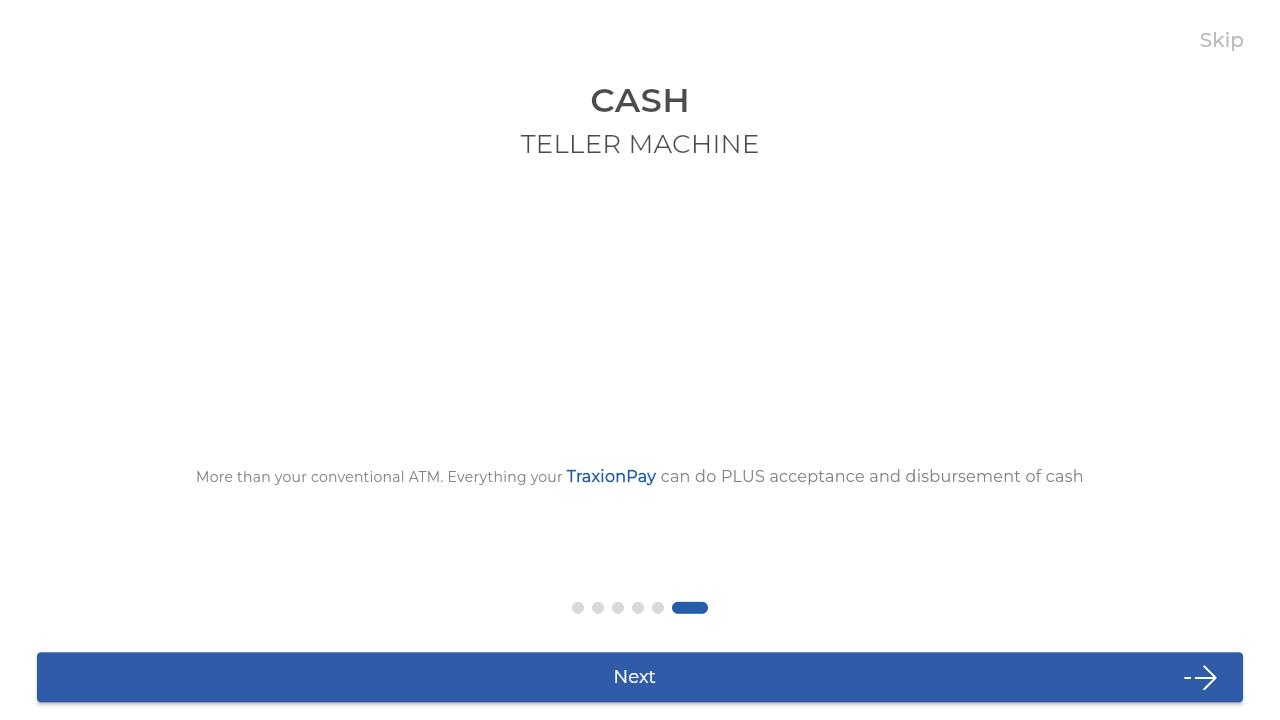

Waited 1 second for onboarding screen transition
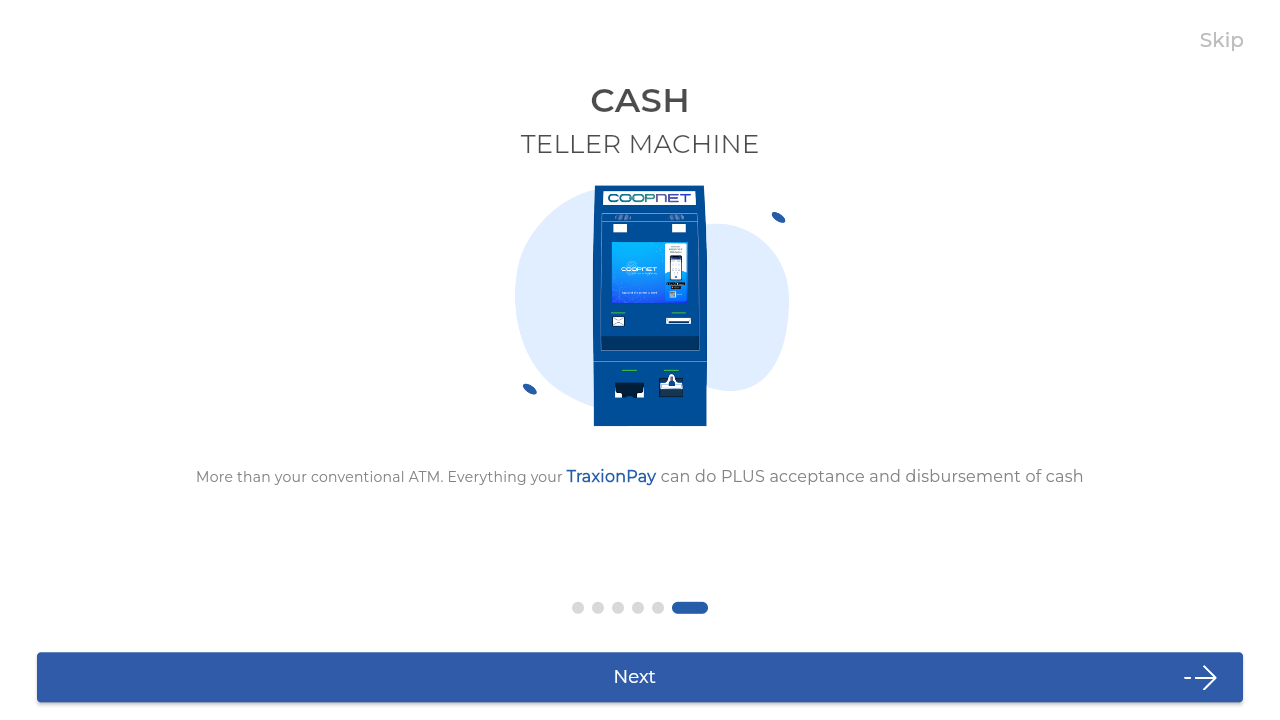

Clicked Next button (screen 6 of 6) at (640, 677) on internal:role=button[name="Next"i]
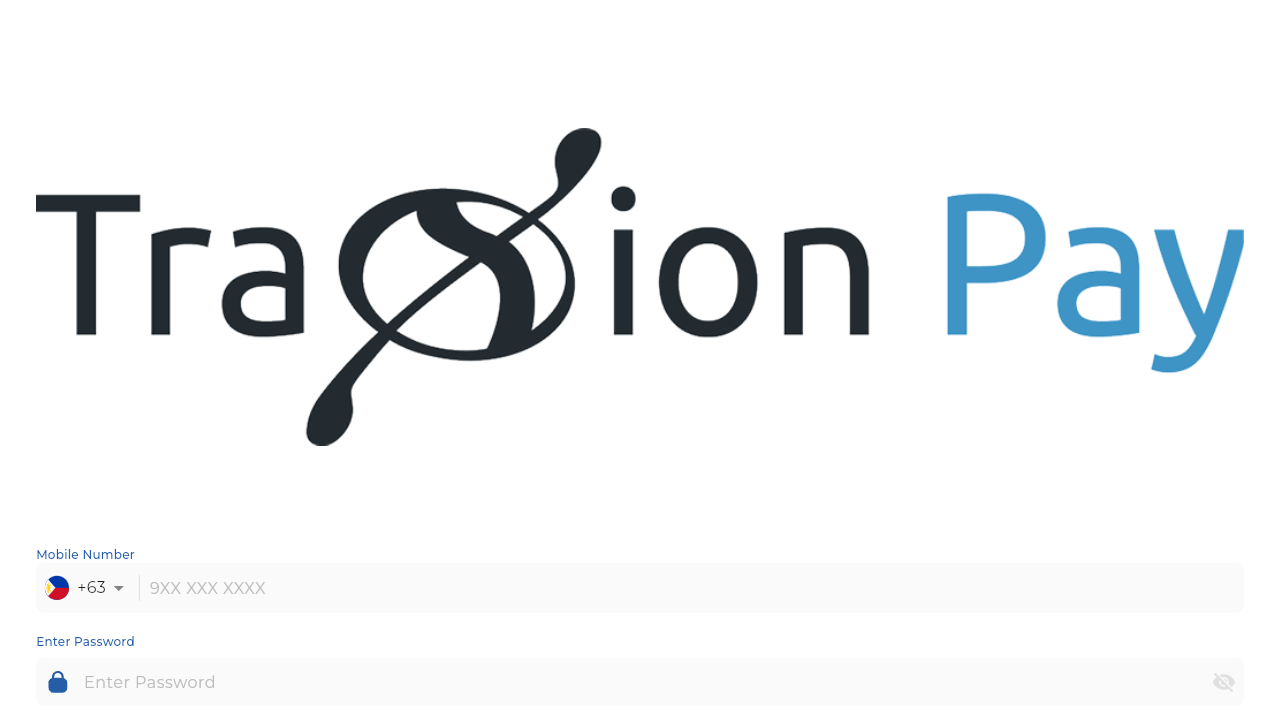

Waited 1 second for onboarding screen transition
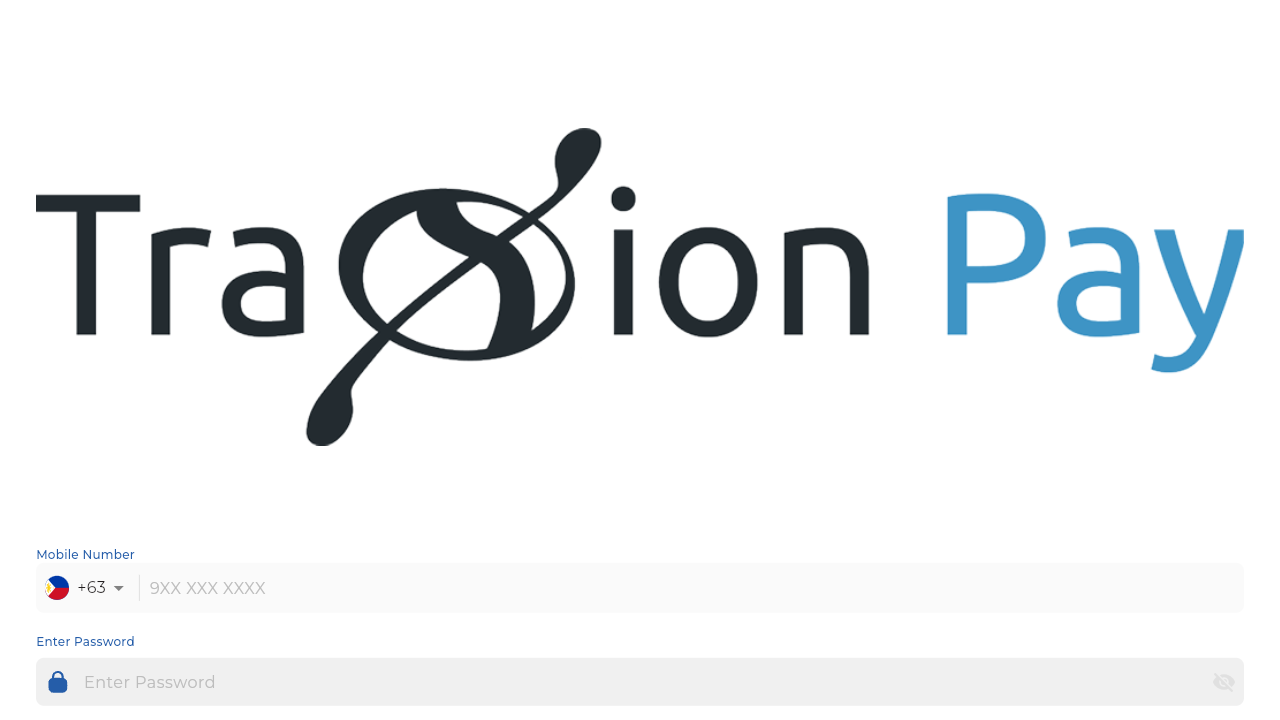

Verified navigation to login page after completing onboarding
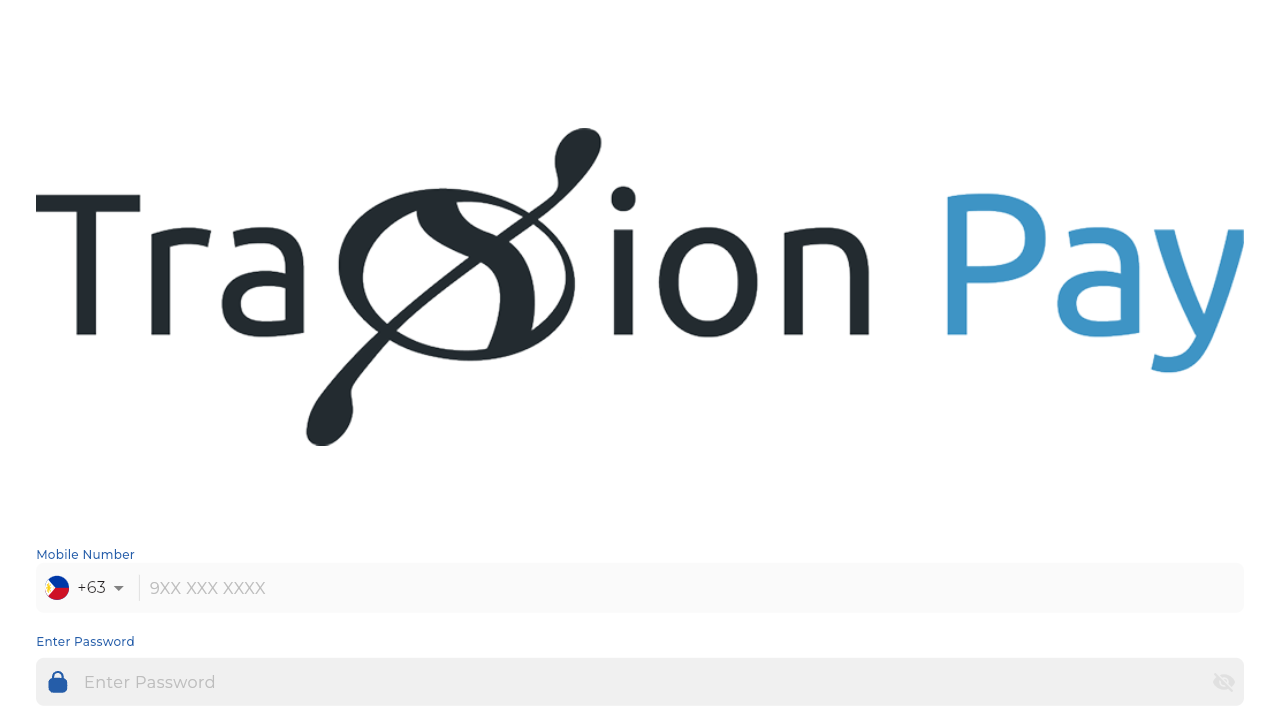

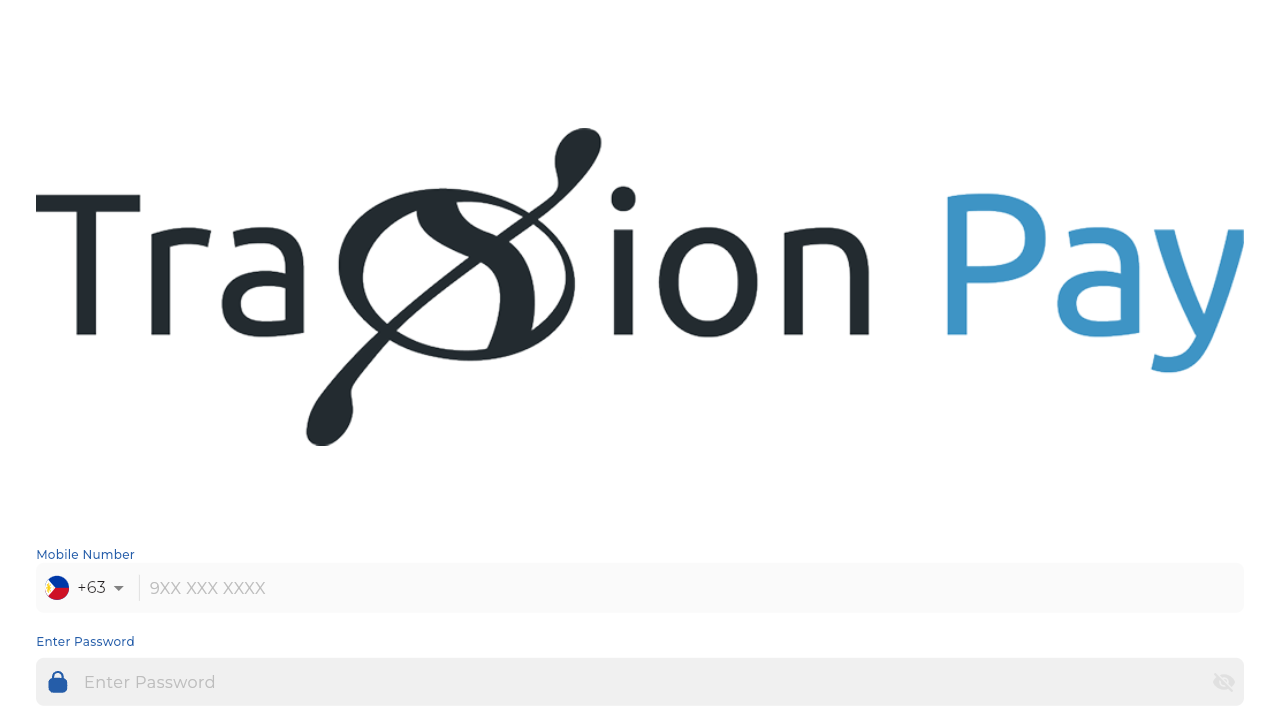